Retrieves and prints a list of courses from a table, searching for a specific course name

Starting URL: https://rahulshettyacademy.com/AutomationPractice/

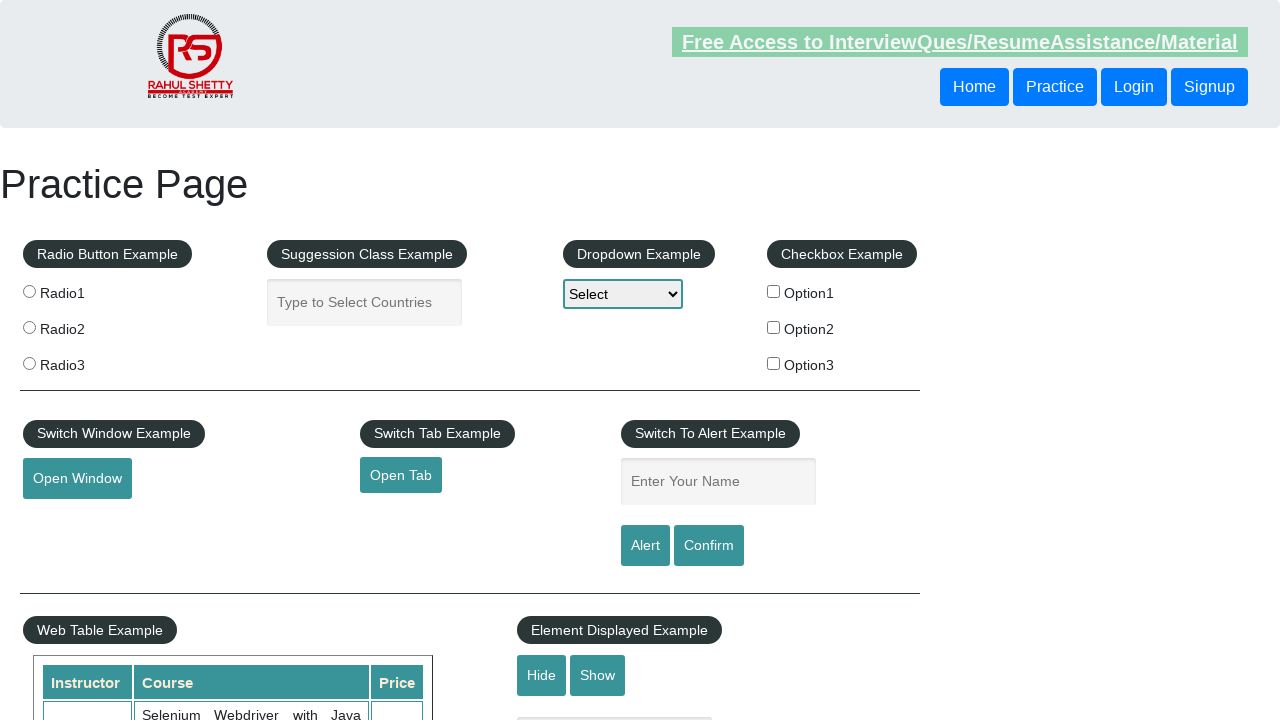

Waited for courses table to load
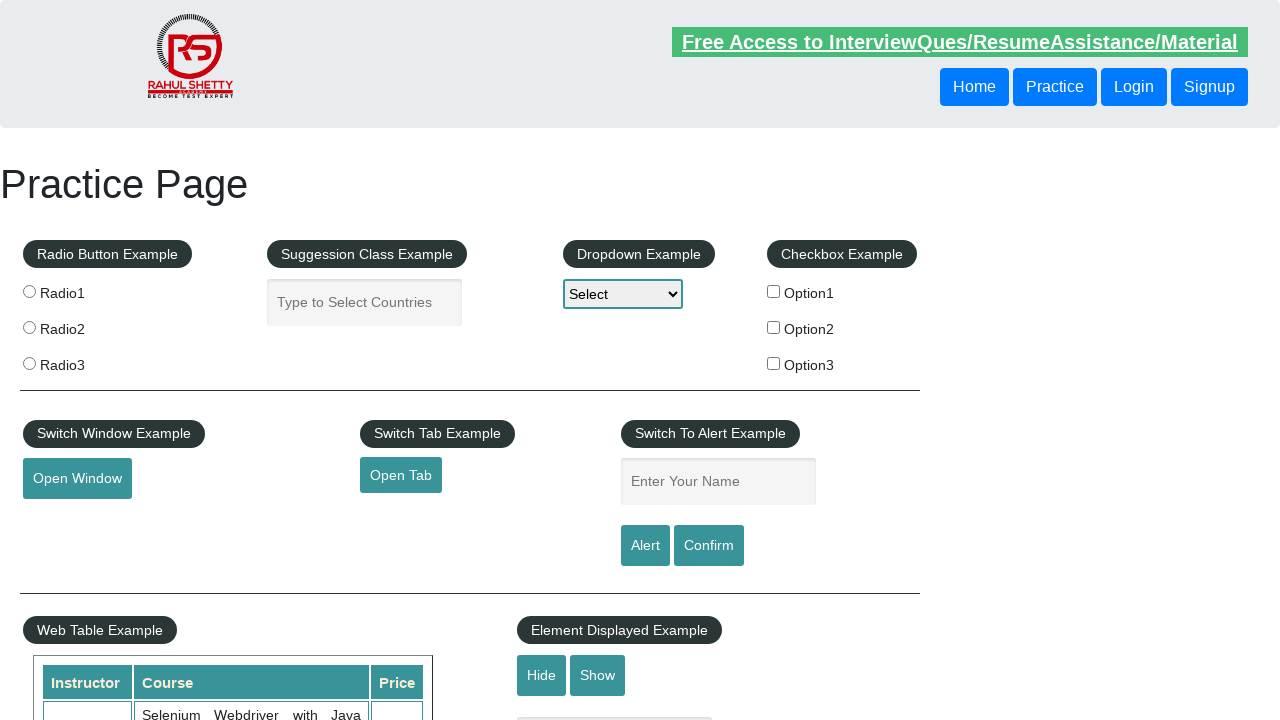

Retrieved all course elements from table
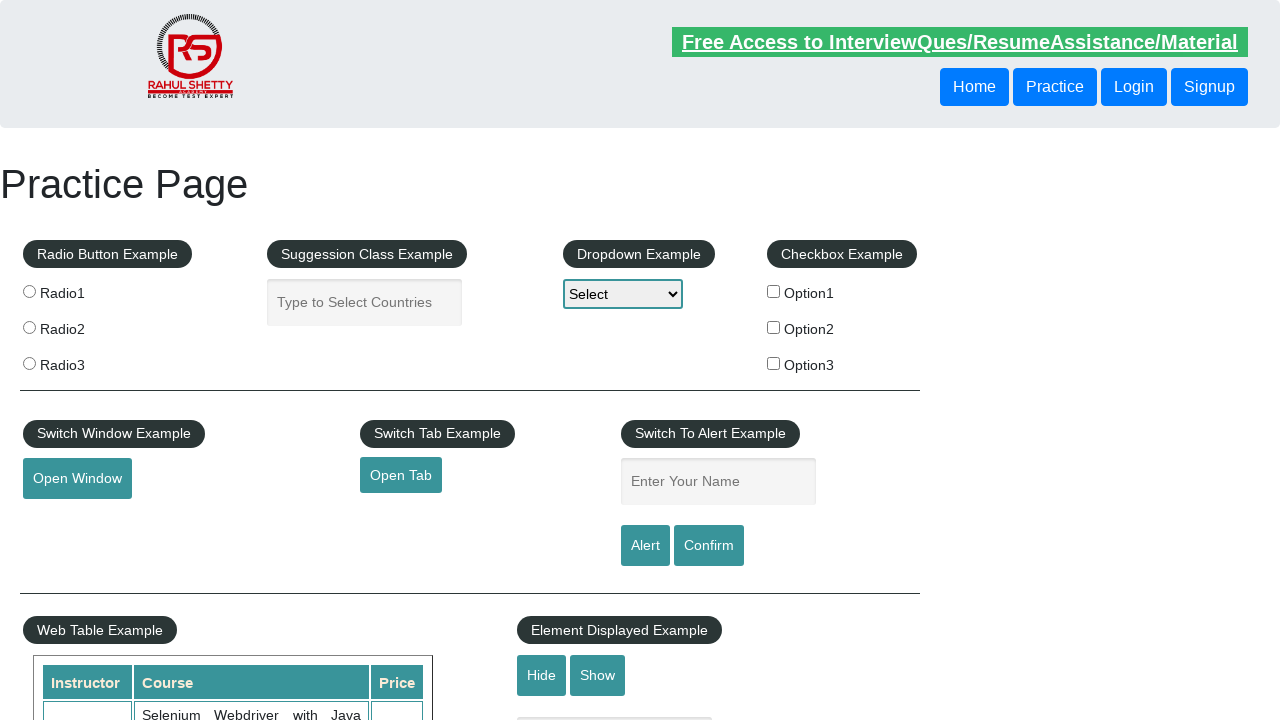

Retrieved course text: Selenium Webdriver with Java Basics + Advanced + Interview Guide
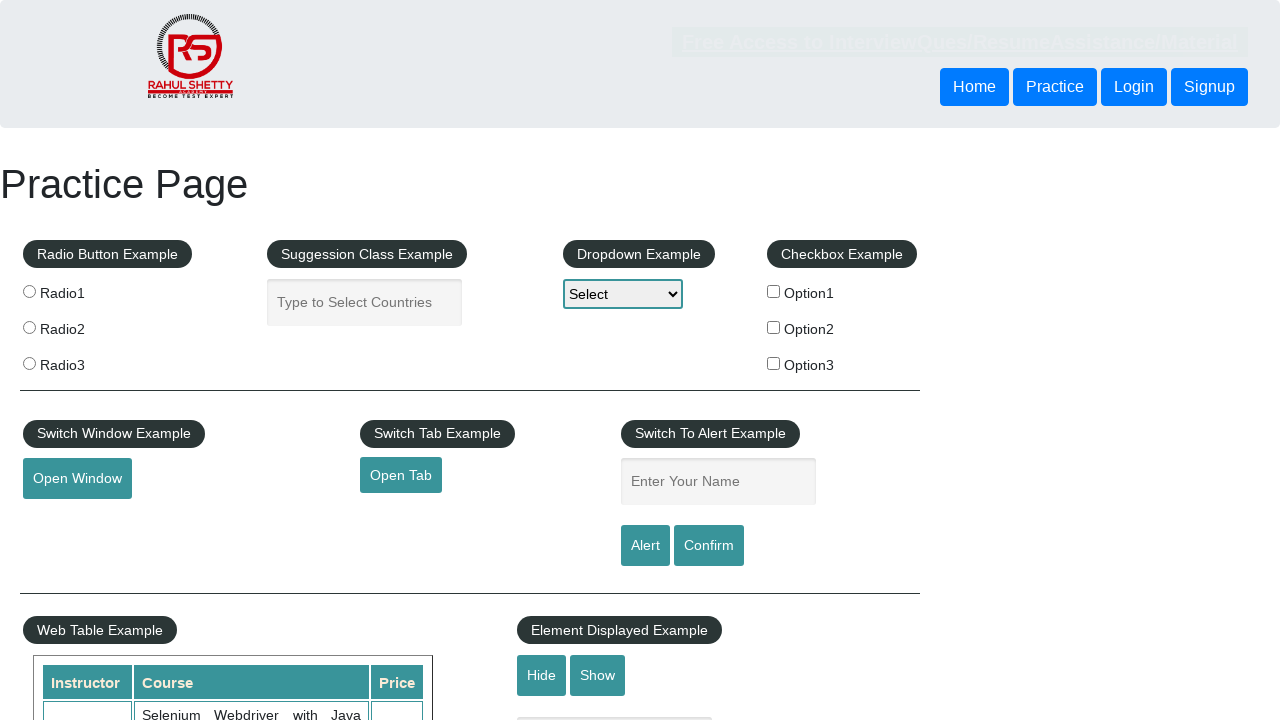

Retrieved course text: Learn SQL in Practical + Database Testing from Scratch
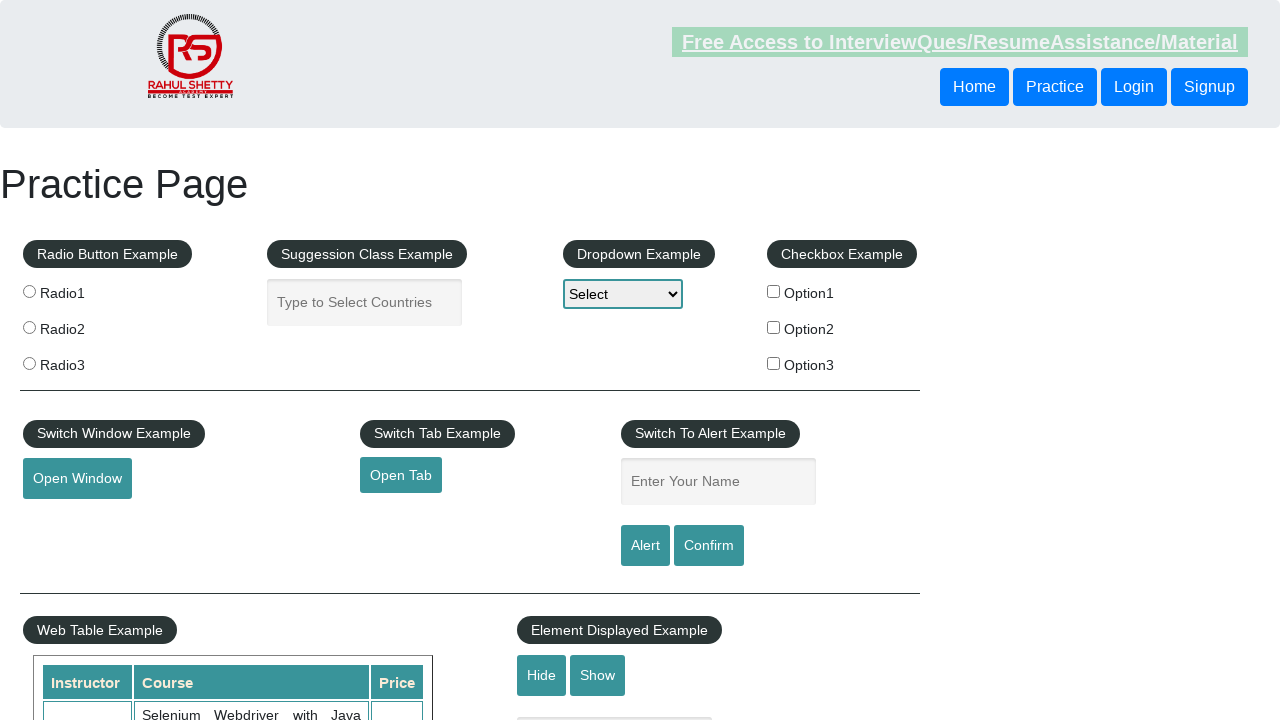

Found target course 'Database Testing from Scratch'
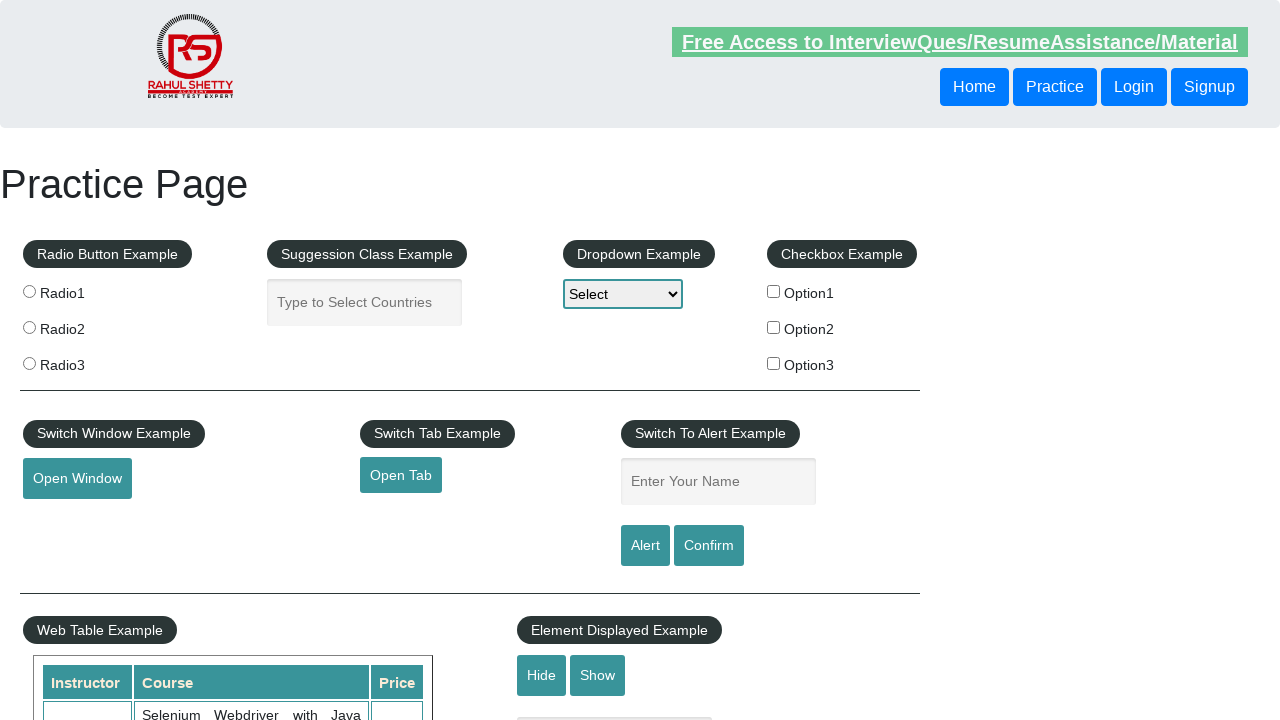

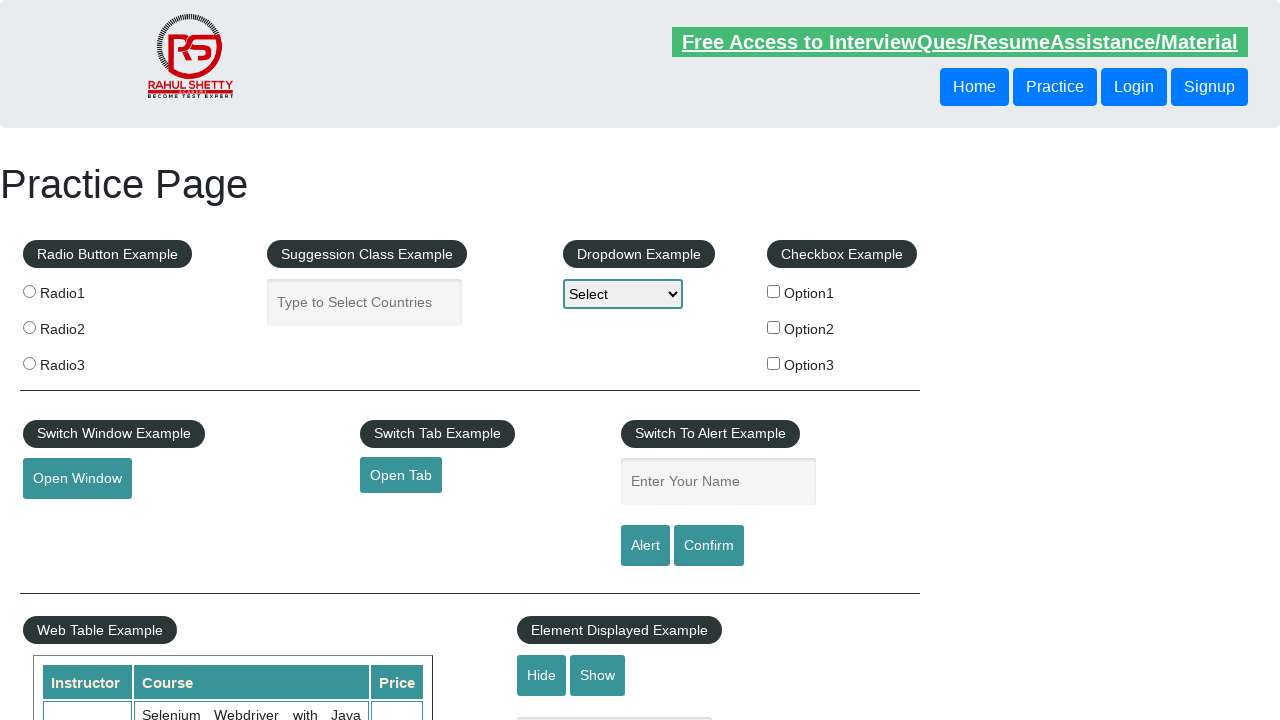